Tests login functionality by entering username and password credentials and clicking the login button

Starting URL: https://rahulshettyacademy.com/locatorspractice/

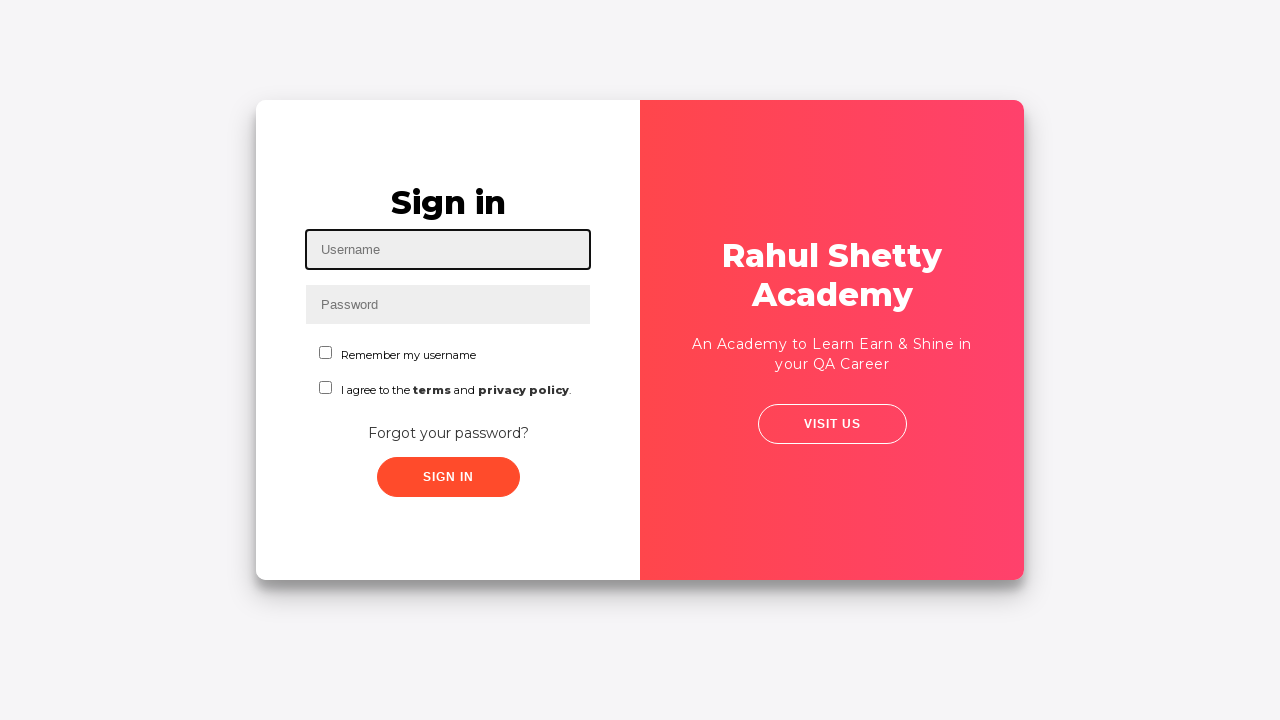

Entered username 'testuser2024@gmail.com' in username field on #inputUsername
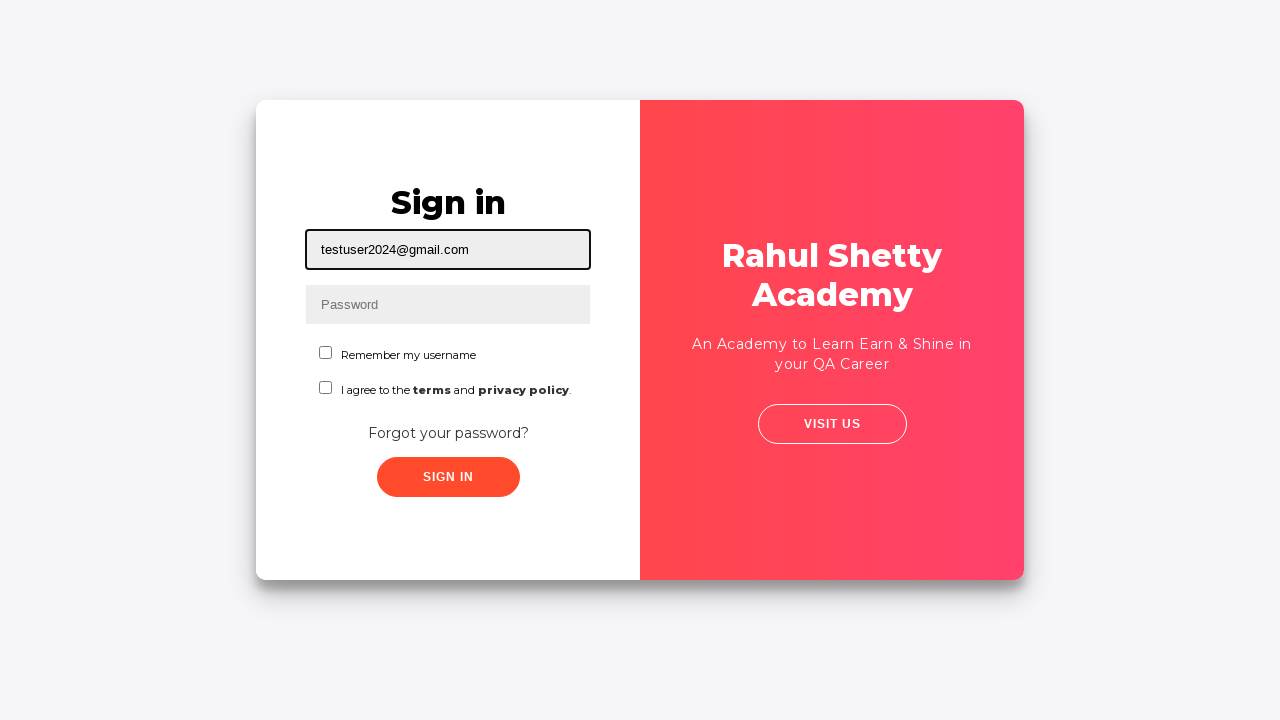

Entered password in password field on input[name='inputPassword']
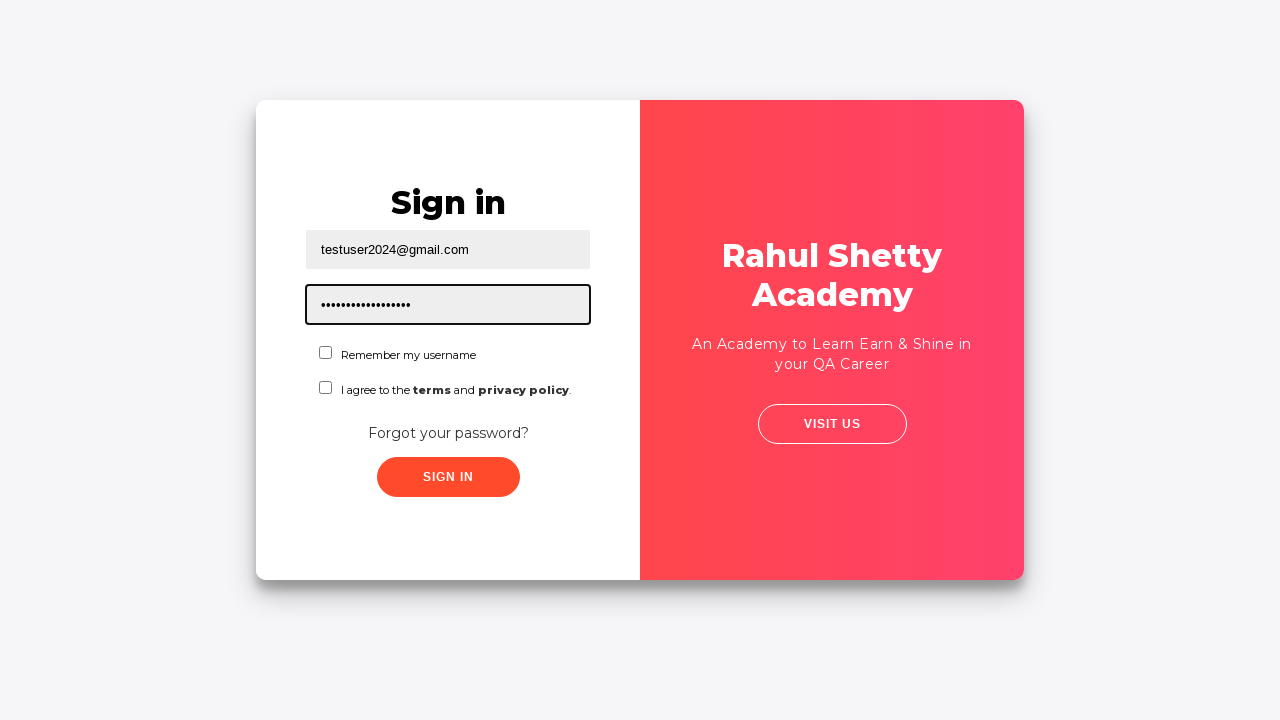

Clicked login button to submit credentials at (448, 477) on .signInBtn
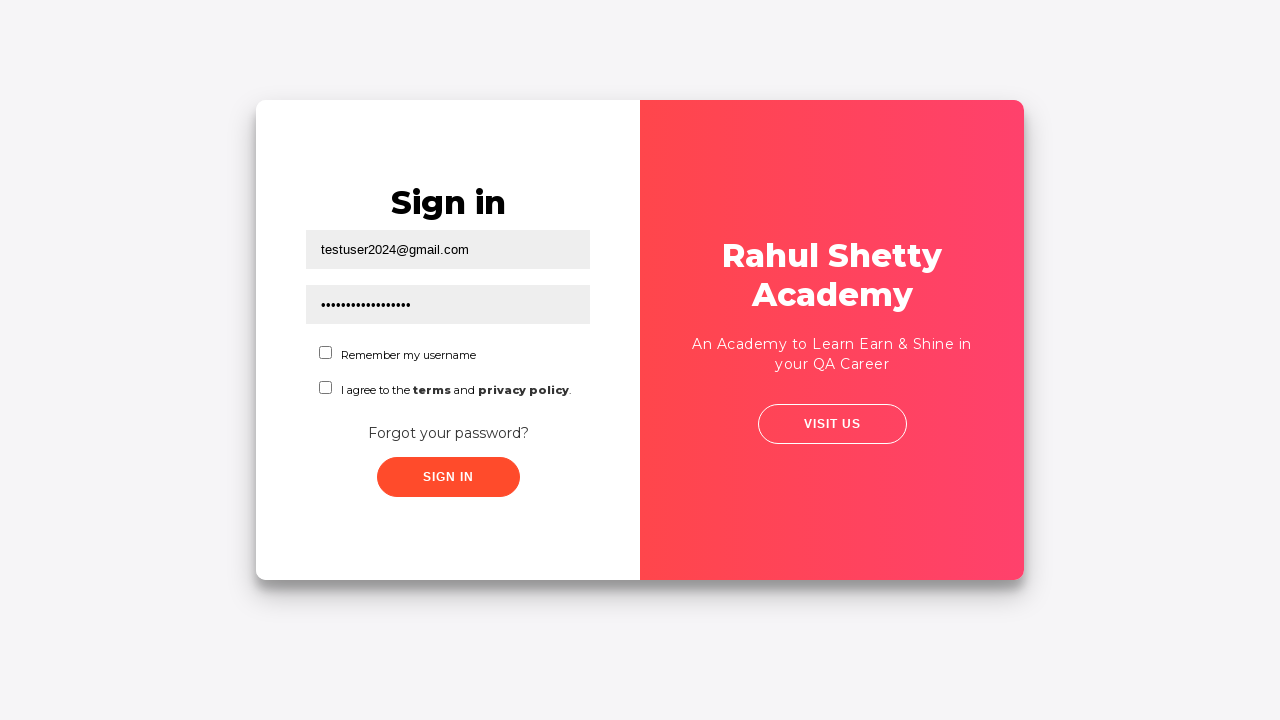

Login successful - redirected to dashboard and h2 header loaded
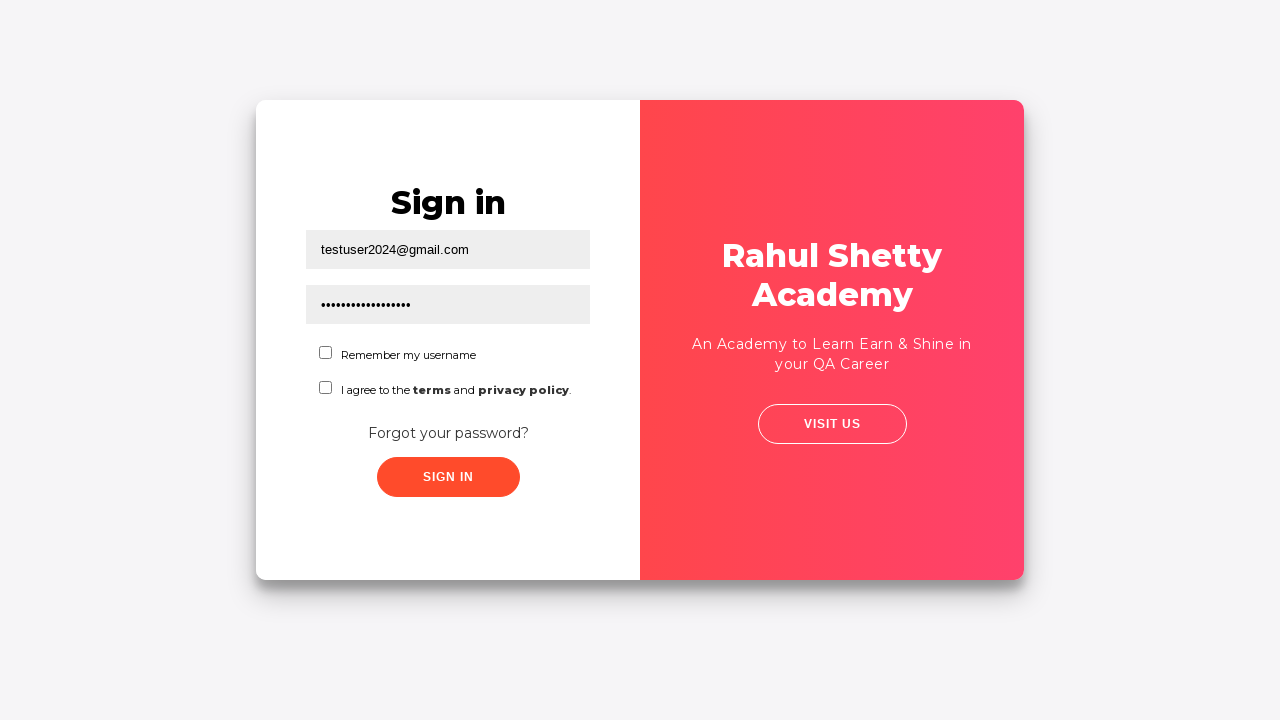

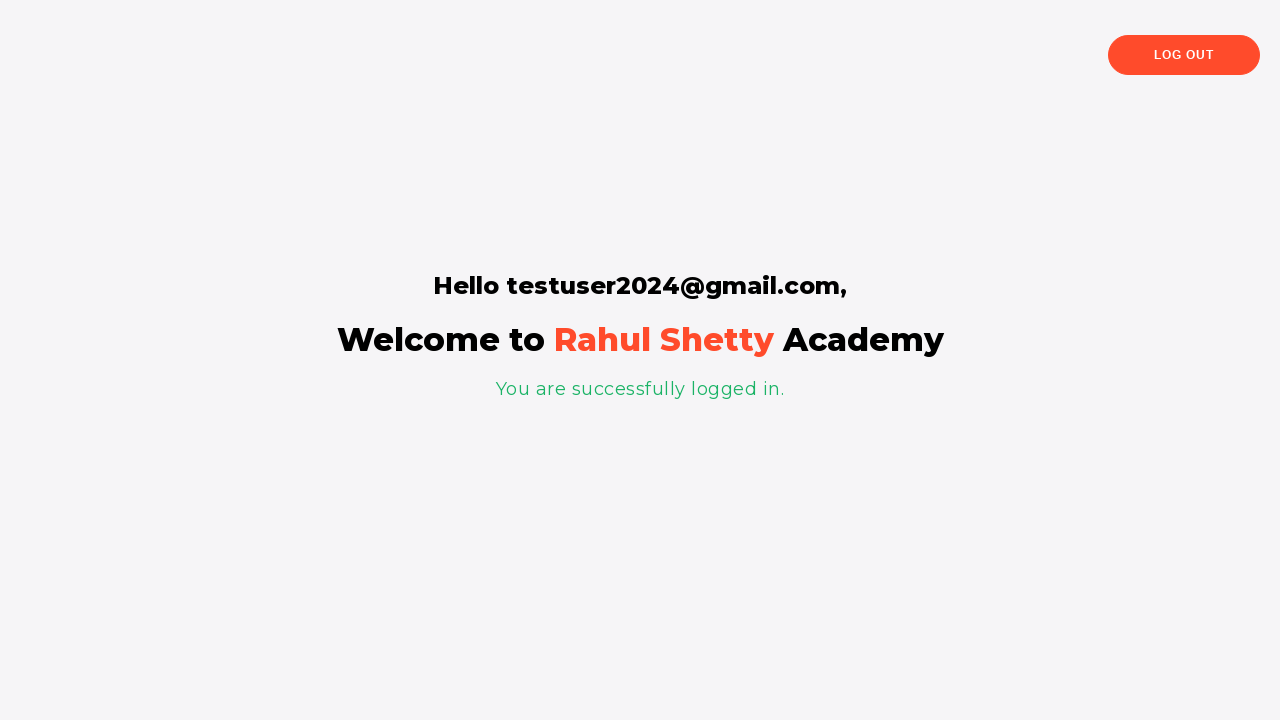